Navigates to the Freelancer homepage and verifies the page loads by checking the title is available

Starting URL: https://www.freelancer.com/

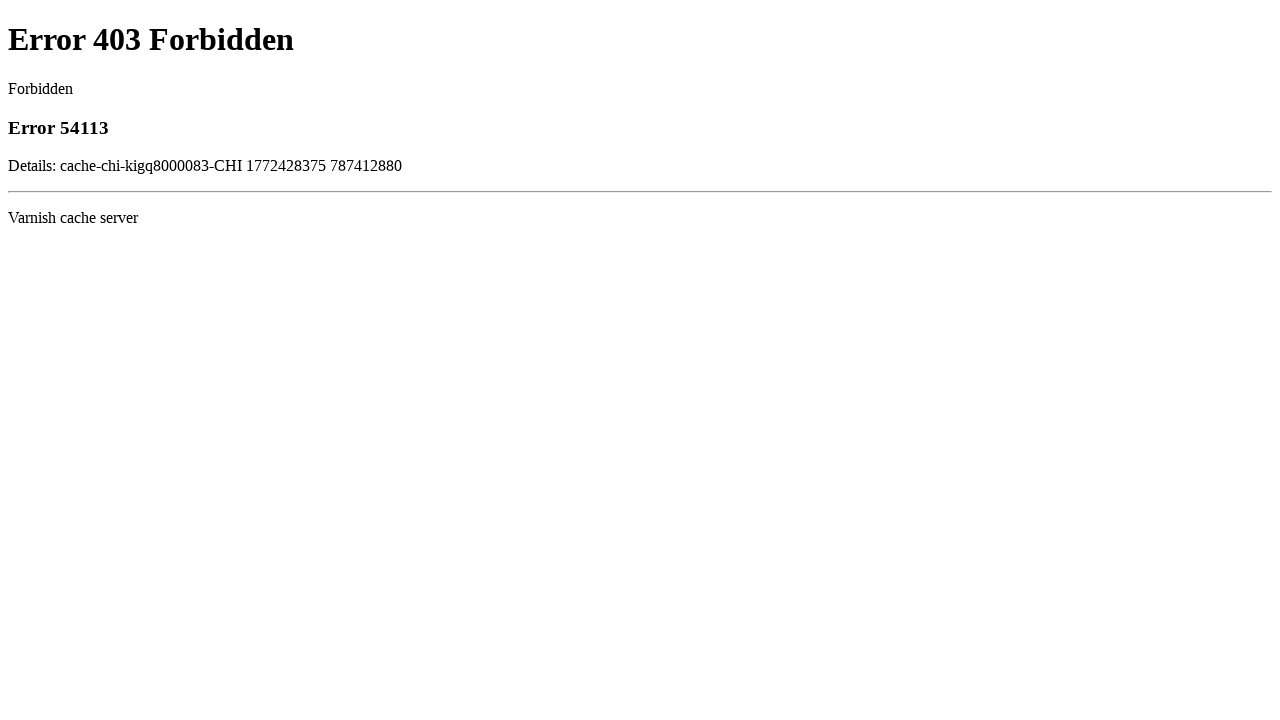

Navigated to Freelancer homepage
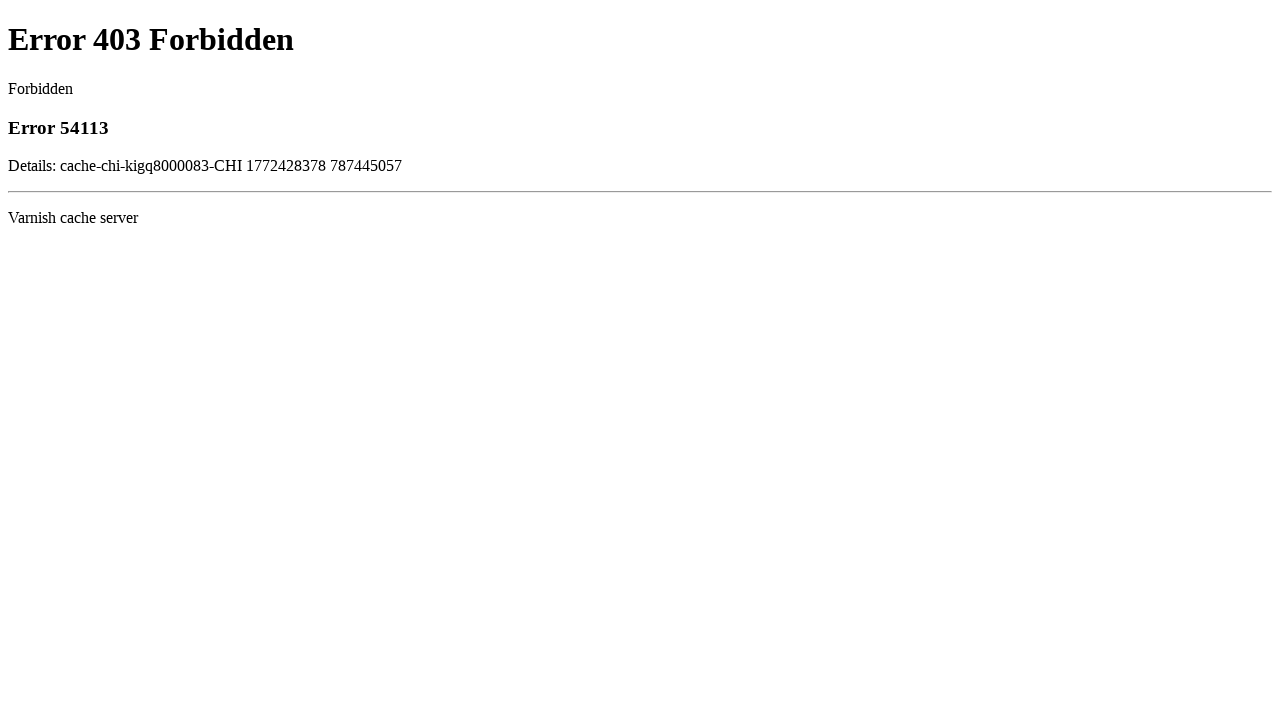

Page fully loaded (domcontentloaded state)
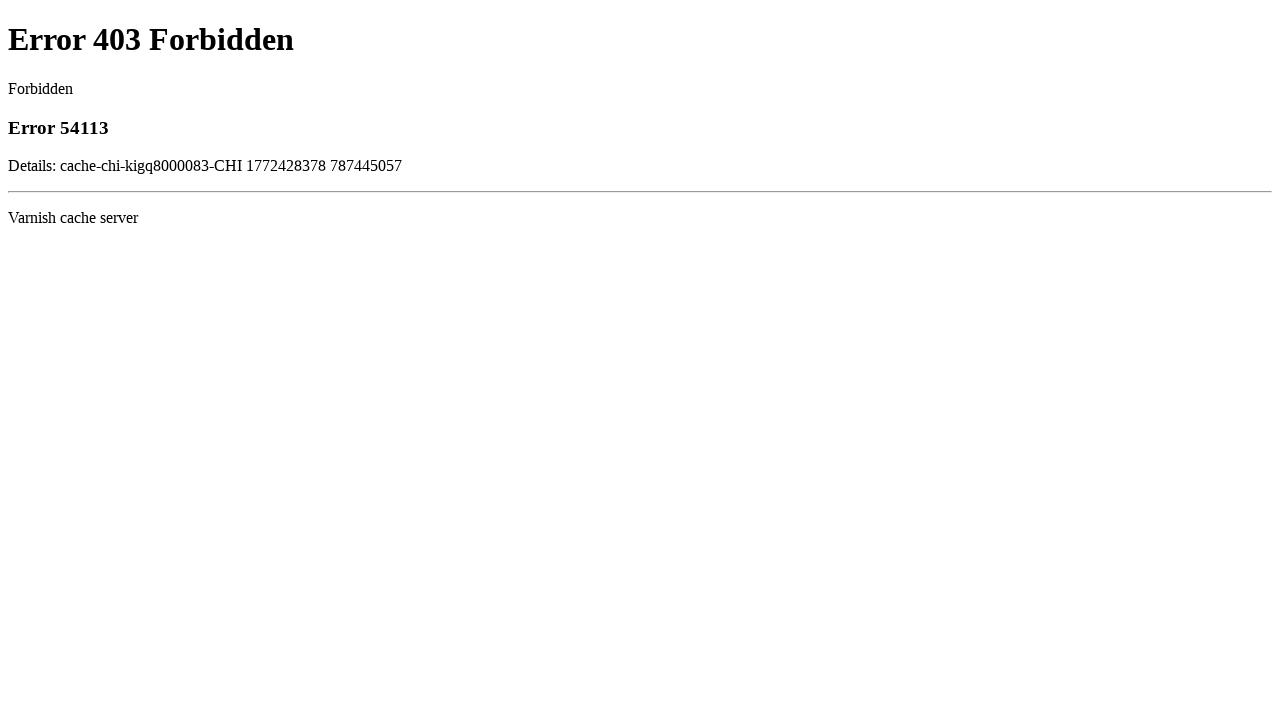

Retrieved page title
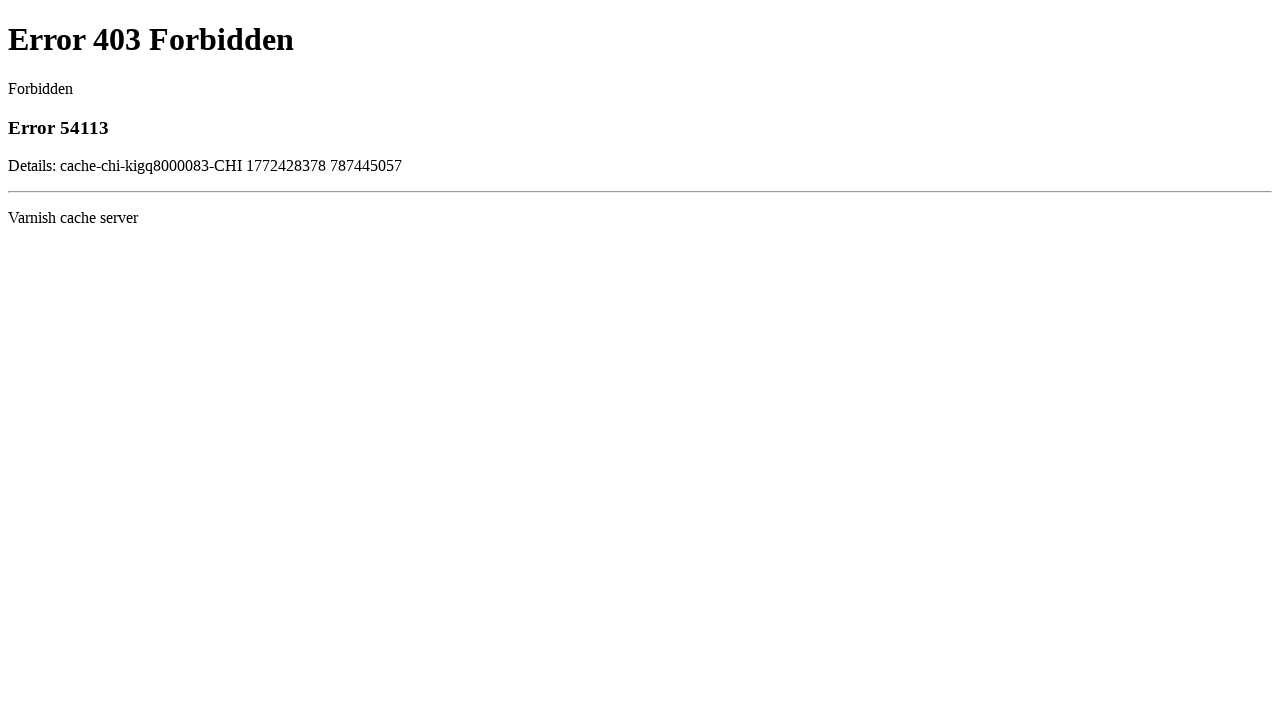

Verified page title is available and not empty
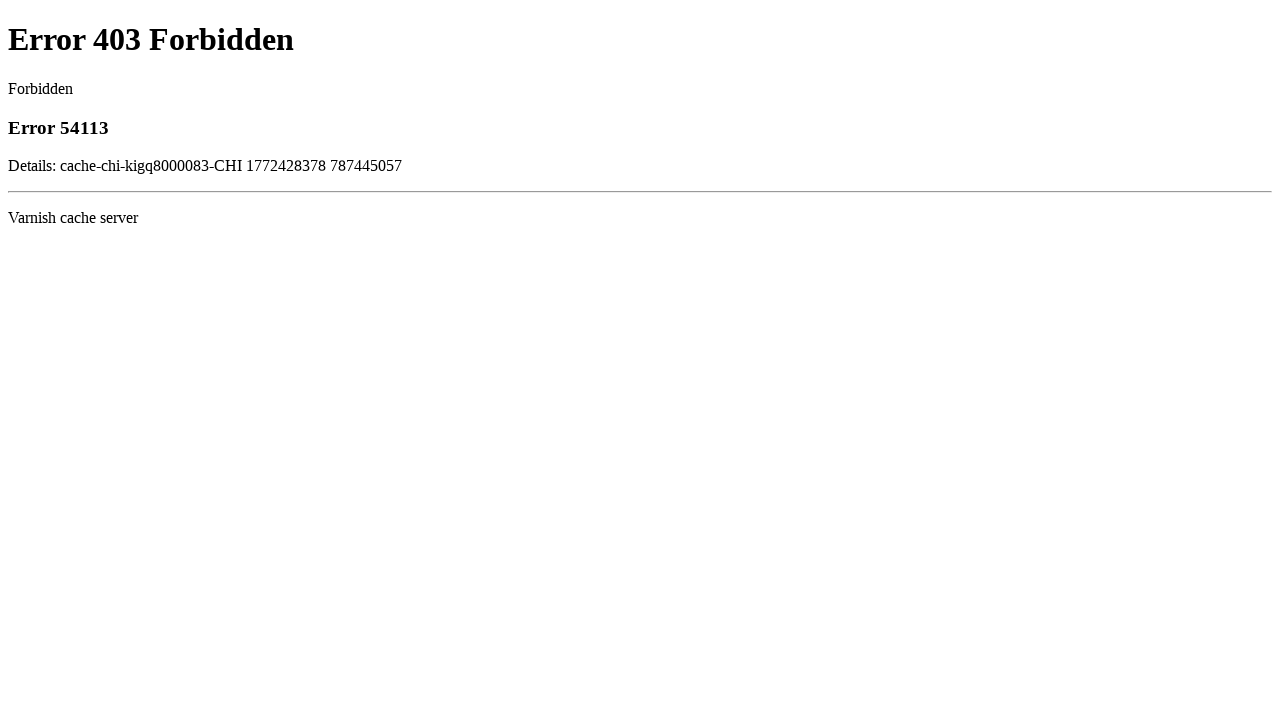

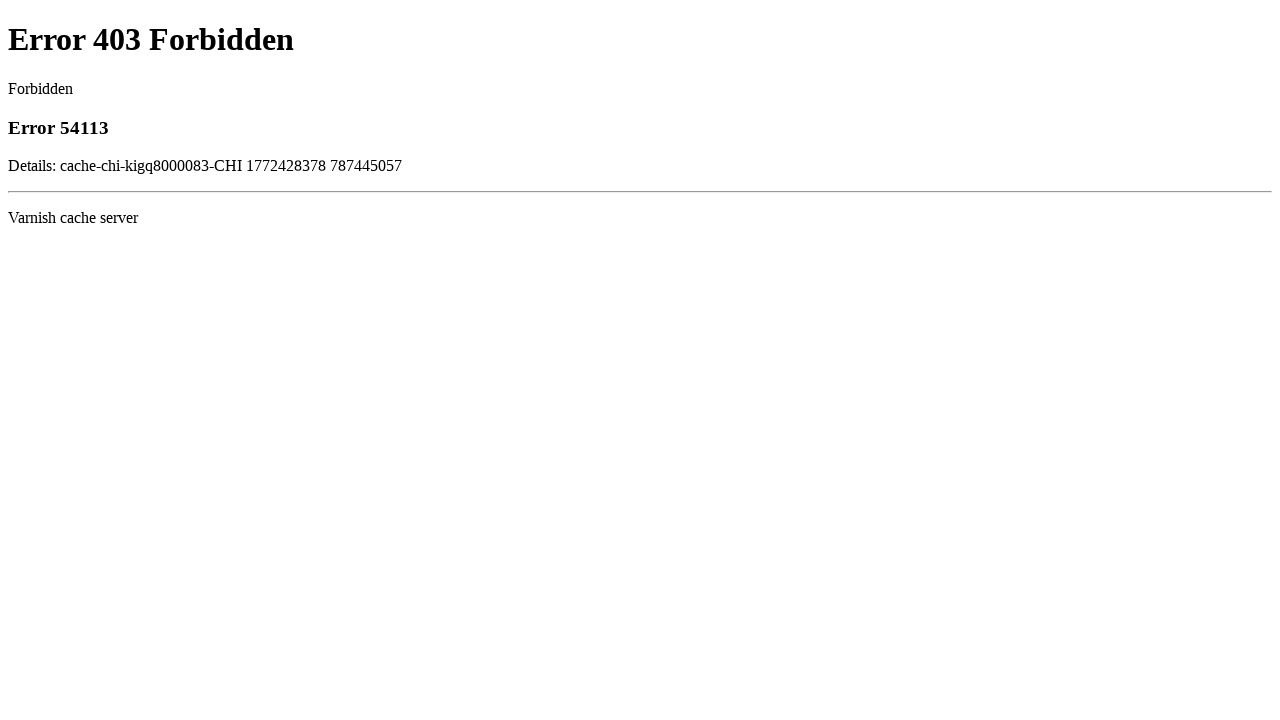